Tests adding a product directly from the catalog page to the shopping cart

Starting URL: http://intershop5.skillbox.ru/product-category/catalog/

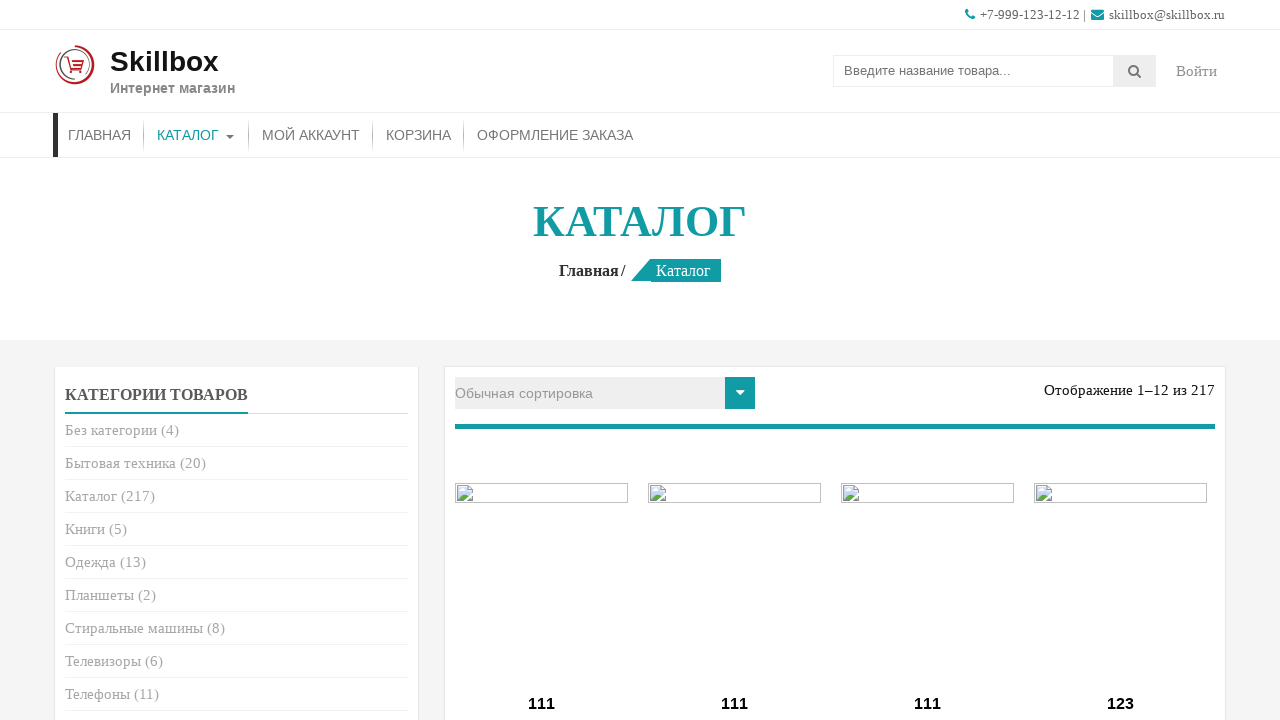

Retrieved the name of the first in-stock product from catalog
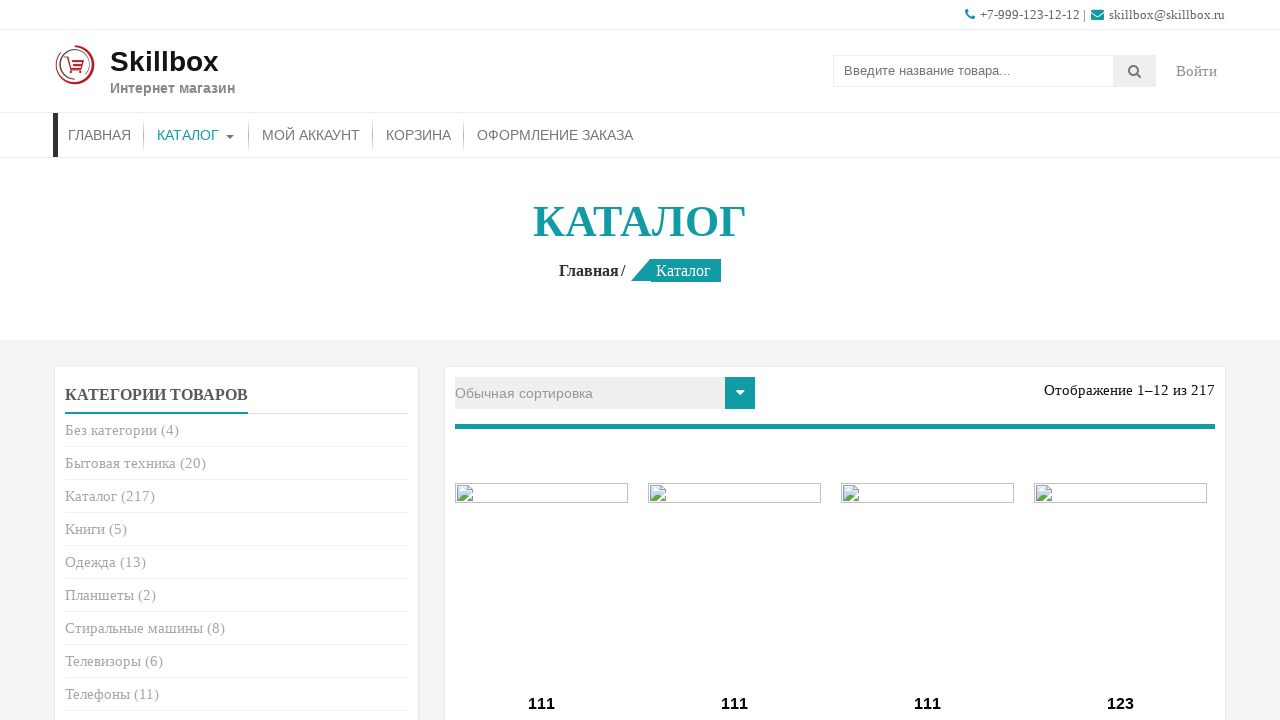

Clicked add to cart button for the first product at (542, 361) on (//*[contains(@class, 'add_to_cart_button')])[1]
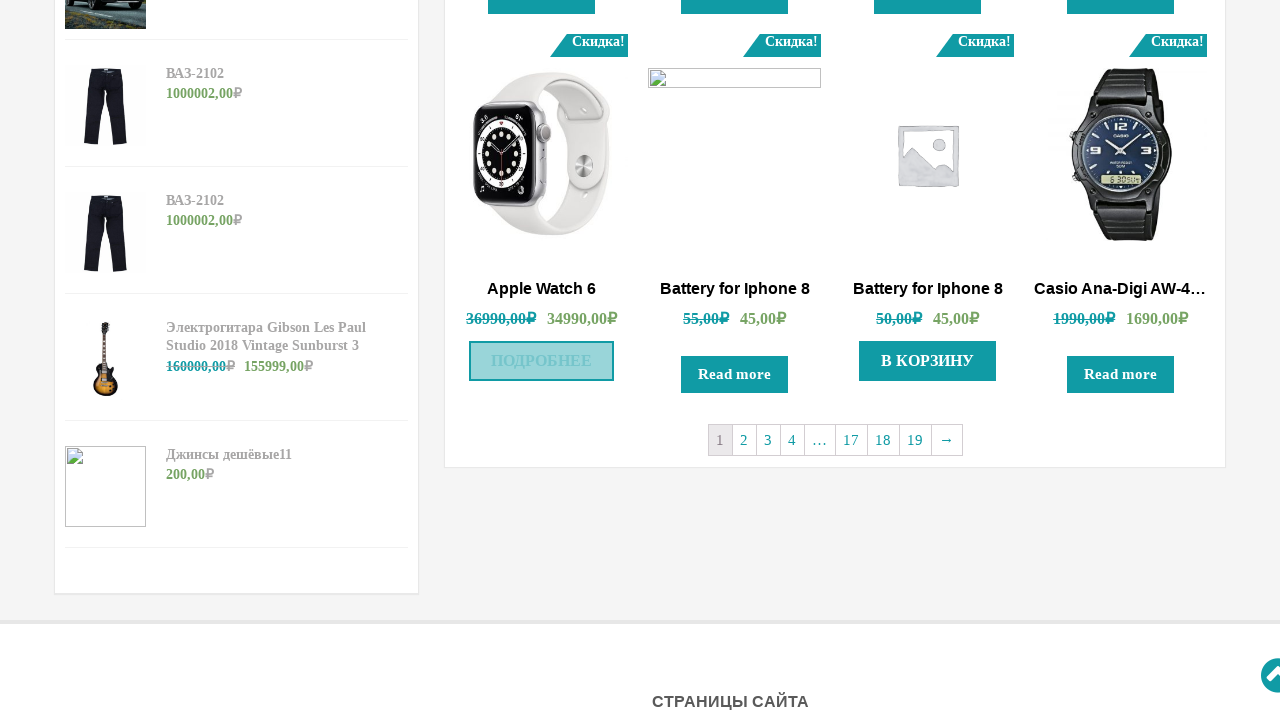

Clicked view cart button after product added at (542, 361) on xpath=//*[contains(@class, 'added_to_cart')]
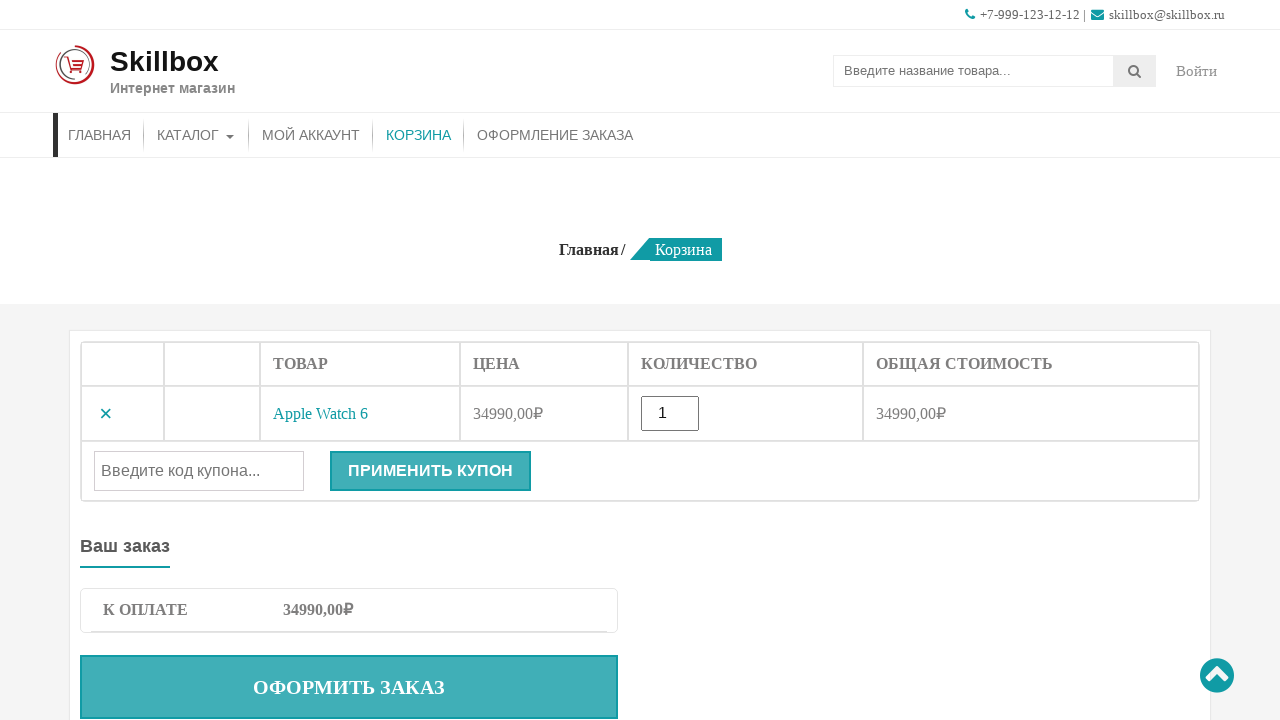

Verified navigation to shopping cart page - cart indicator visible
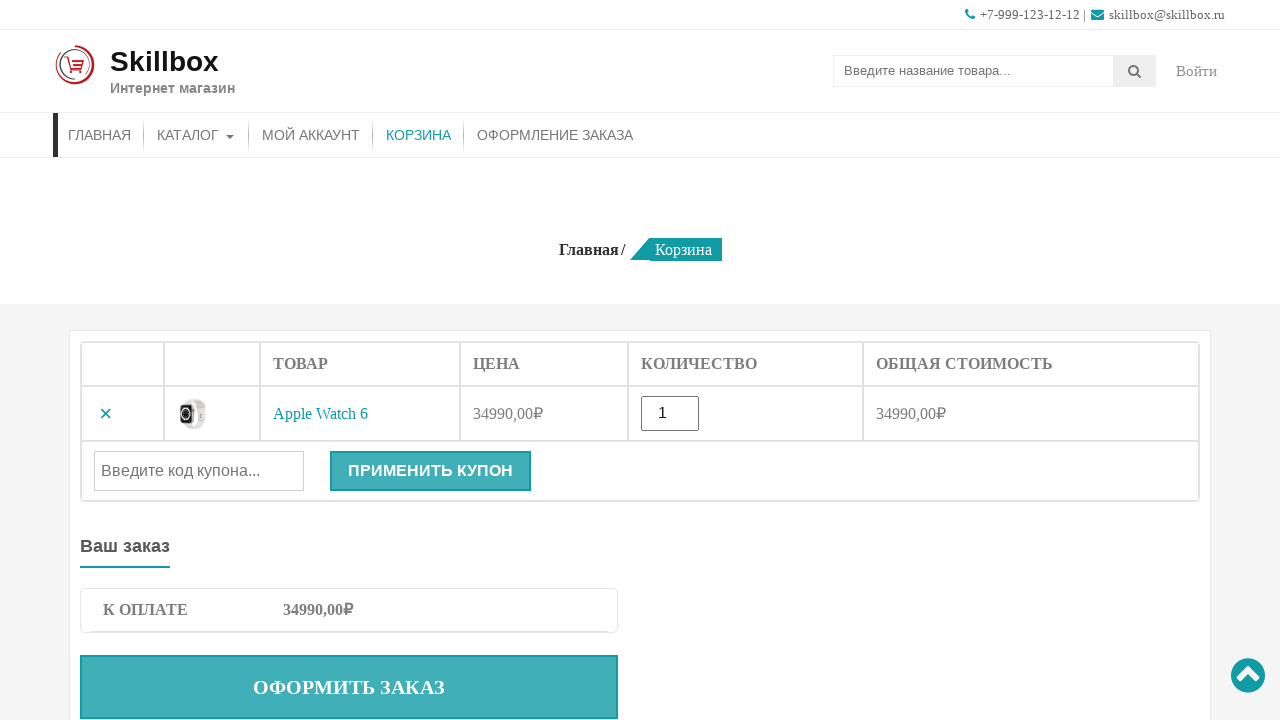

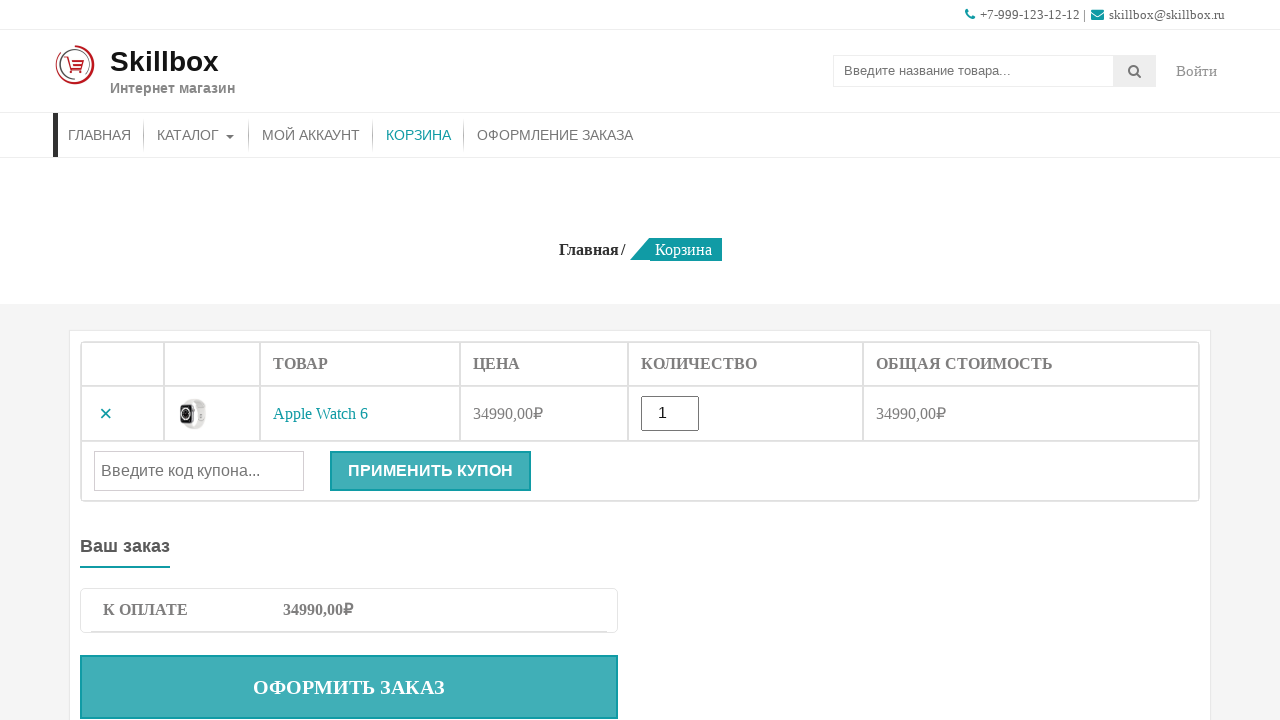